Tests double-click functionality on W3Schools try-it editor by clearing a field, entering text, and double-clicking a button to copy the text

Starting URL: https://www.w3schools.com/tags/tryit.asp?filename=tryhtml5_ev_ondblclick3

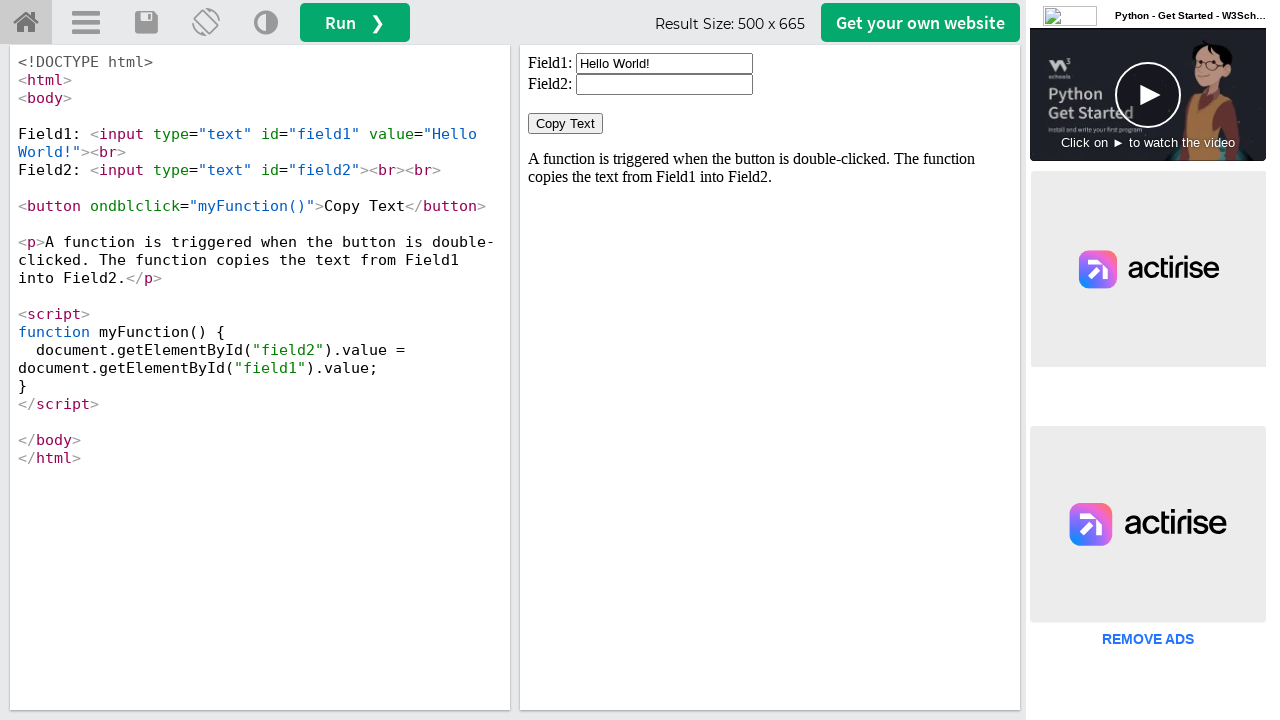

Located and switched to the iframe containing the demo
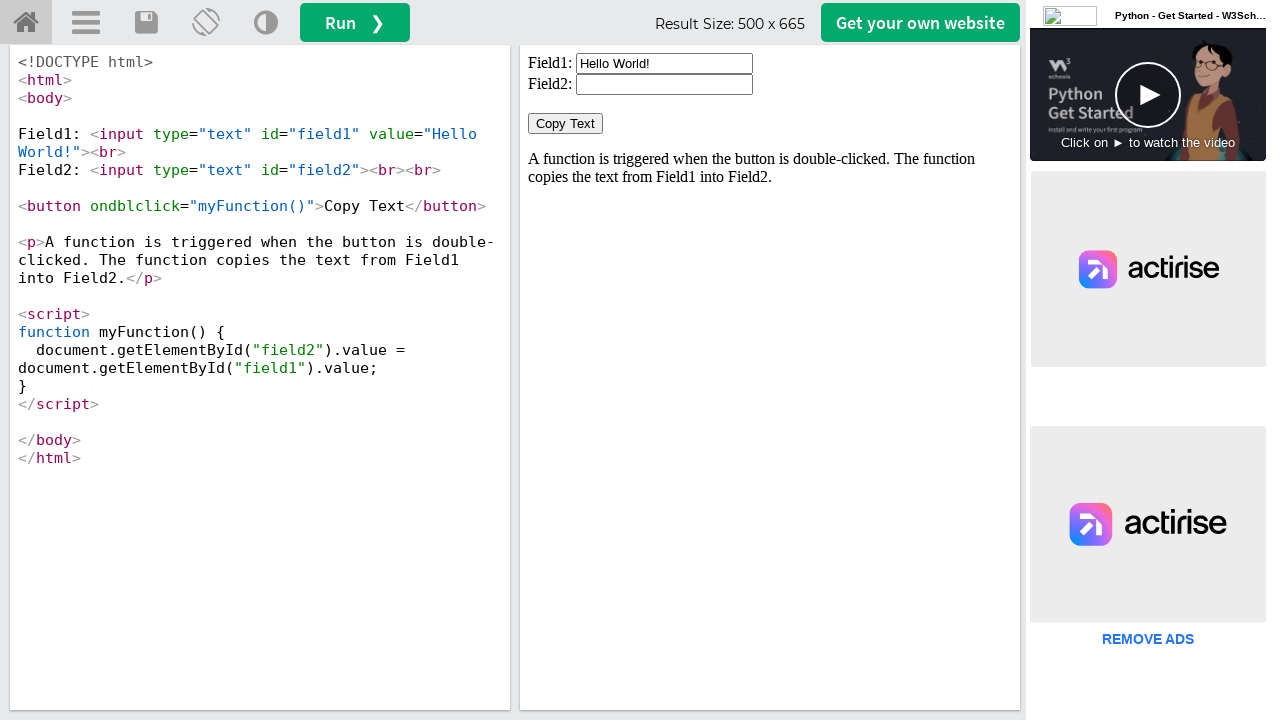

Cleared the text input field on iframe#iframeResult >> nth=0 >> internal:control=enter-frame >> xpath=//*[@id="f
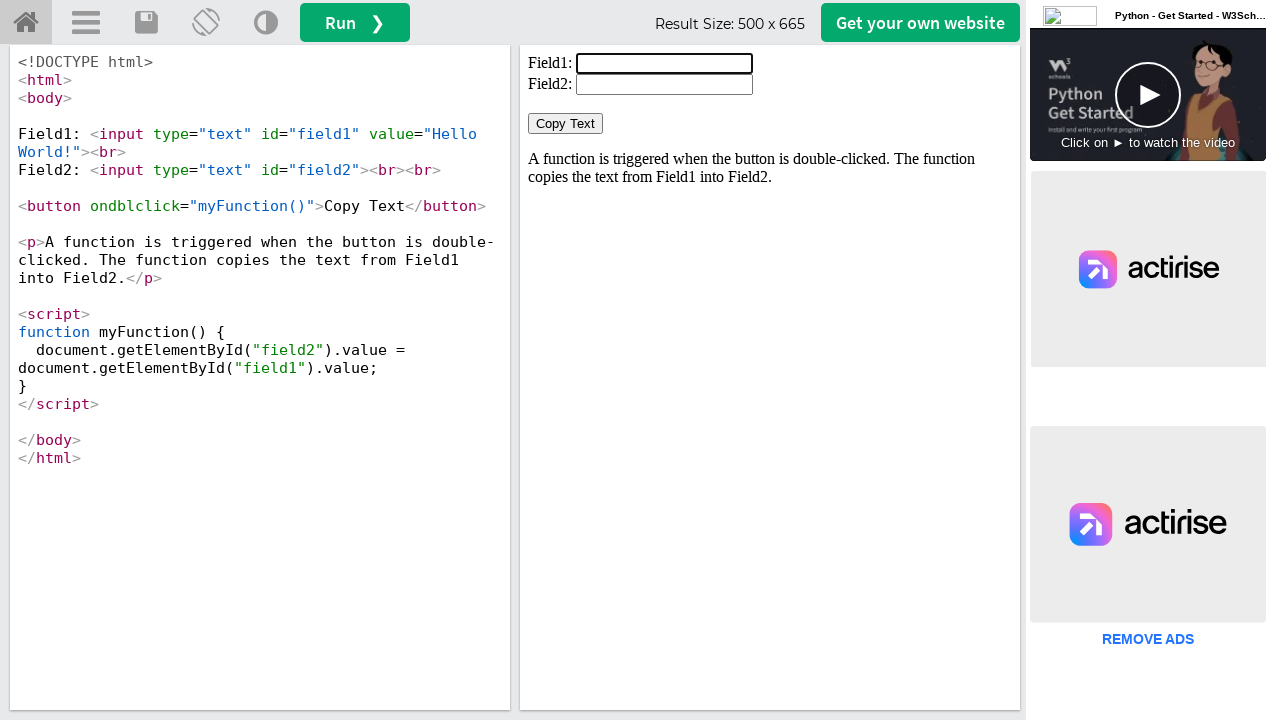

Filled the input field with 'Welcome' on iframe#iframeResult >> nth=0 >> internal:control=enter-frame >> xpath=//*[@id="f
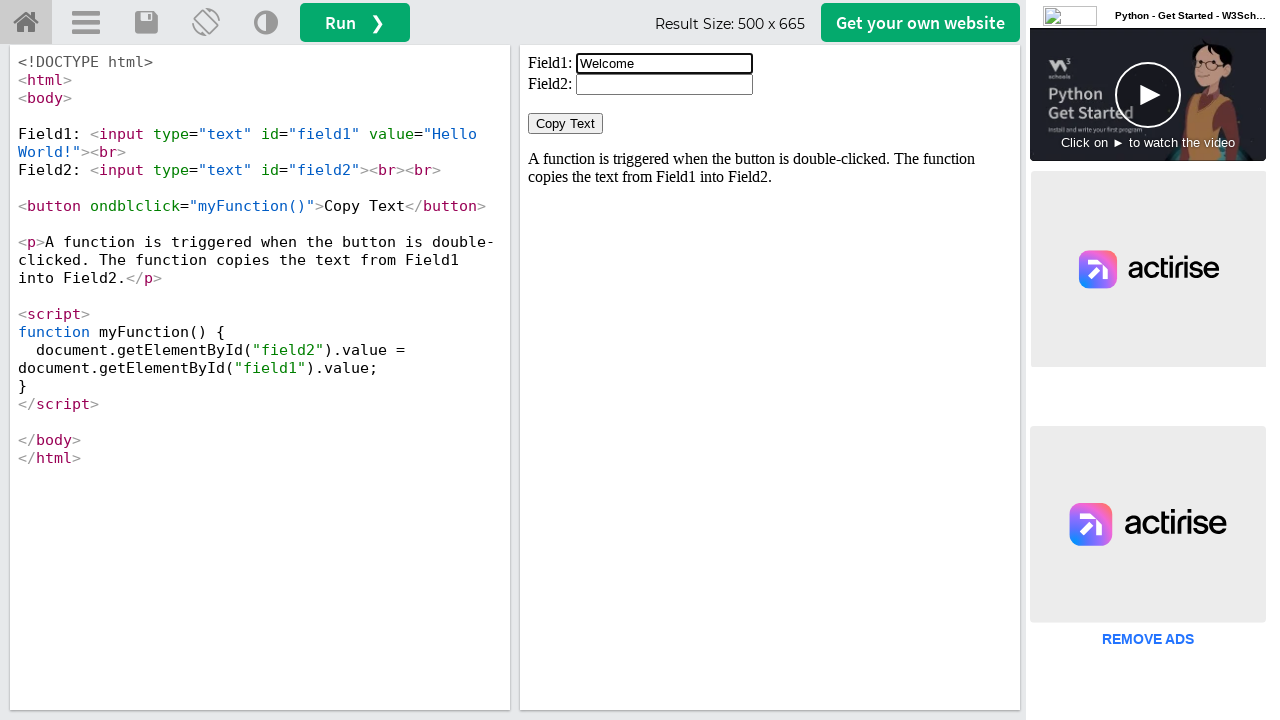

Double-clicked the button to copy the text at (566, 124) on iframe#iframeResult >> nth=0 >> internal:control=enter-frame >> xpath=/html/body
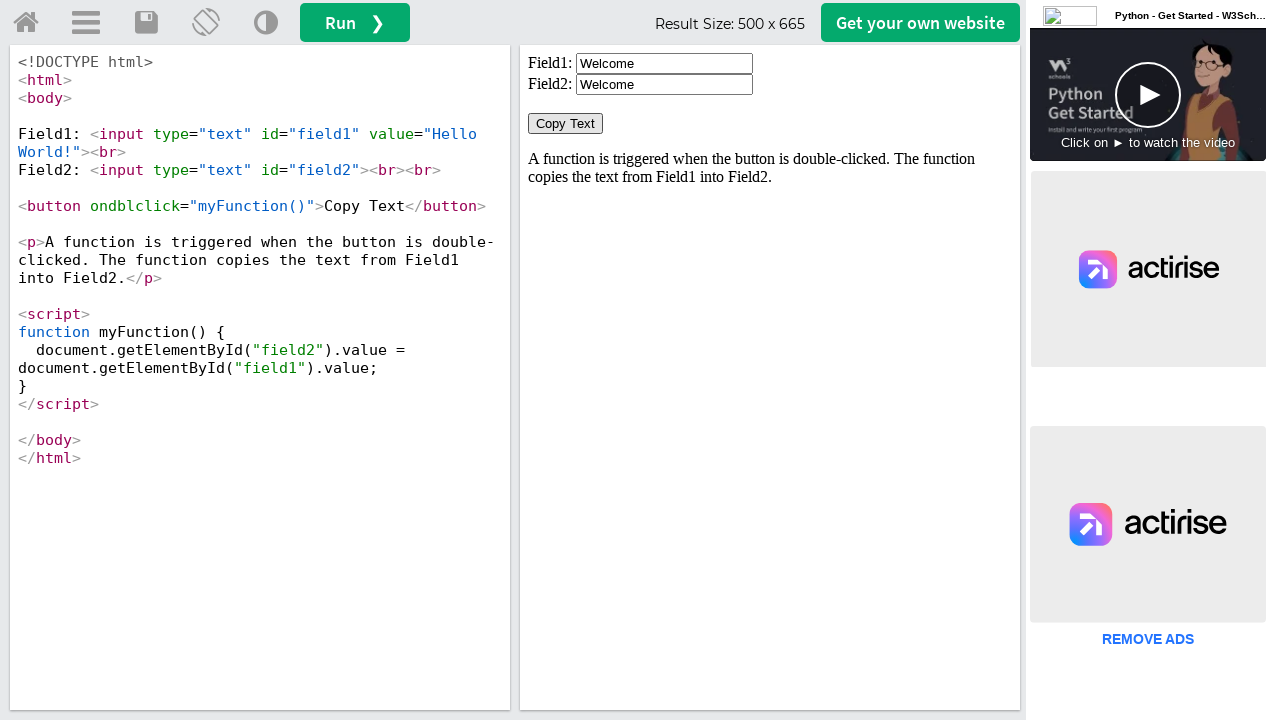

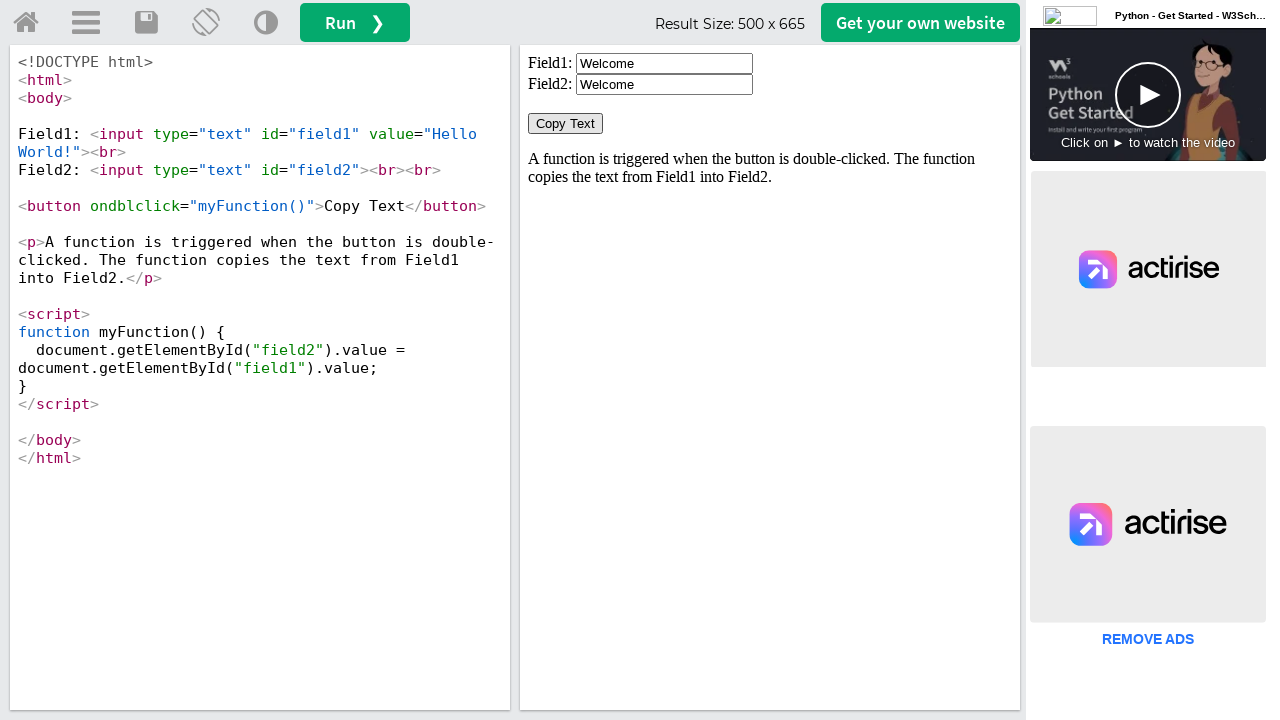